Clicks the 'show' link and verifies navigation to the show page works

Starting URL: https://news.ycombinator.com

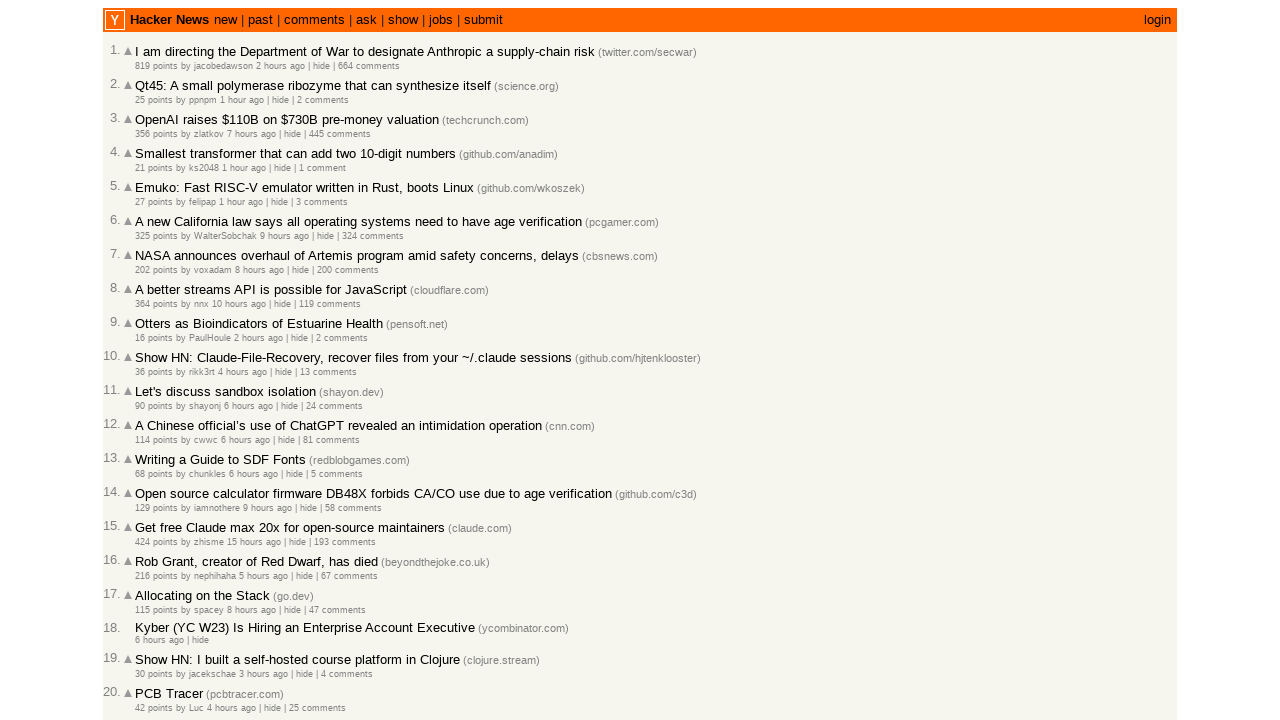

Clicked the 'show' link at (403, 20) on a:has-text('show')
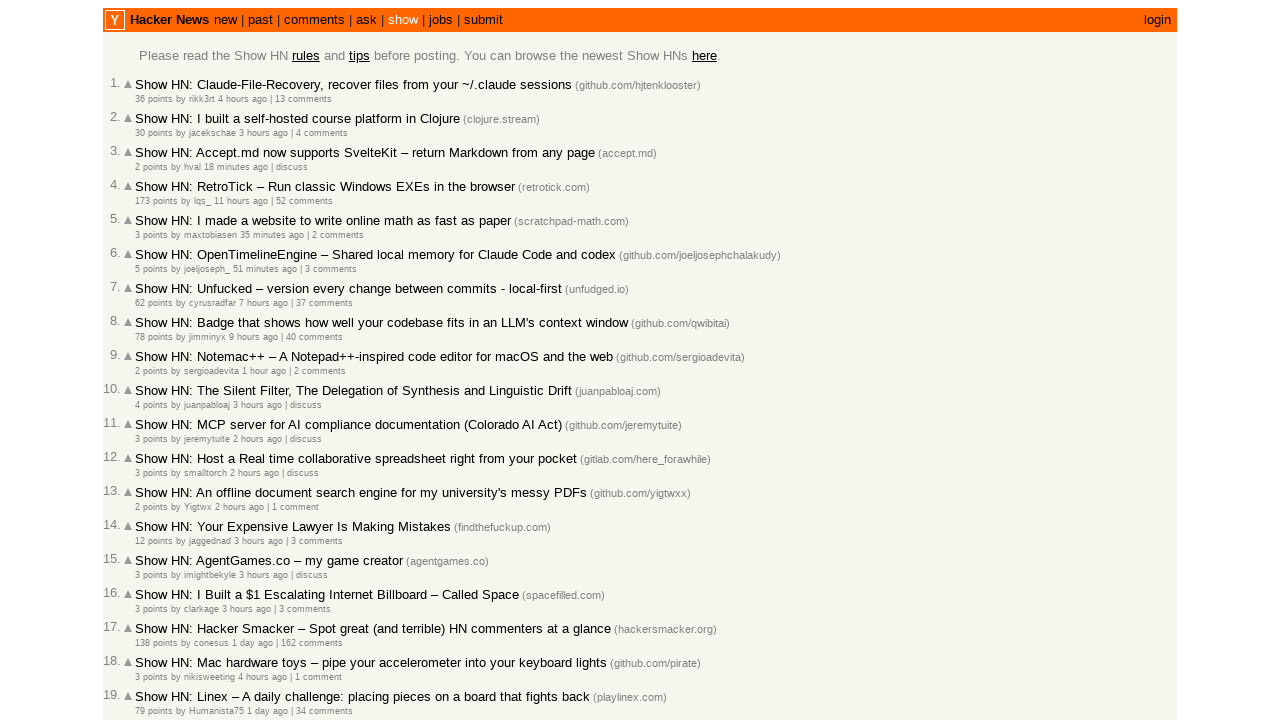

Waited for navigation to show page URL
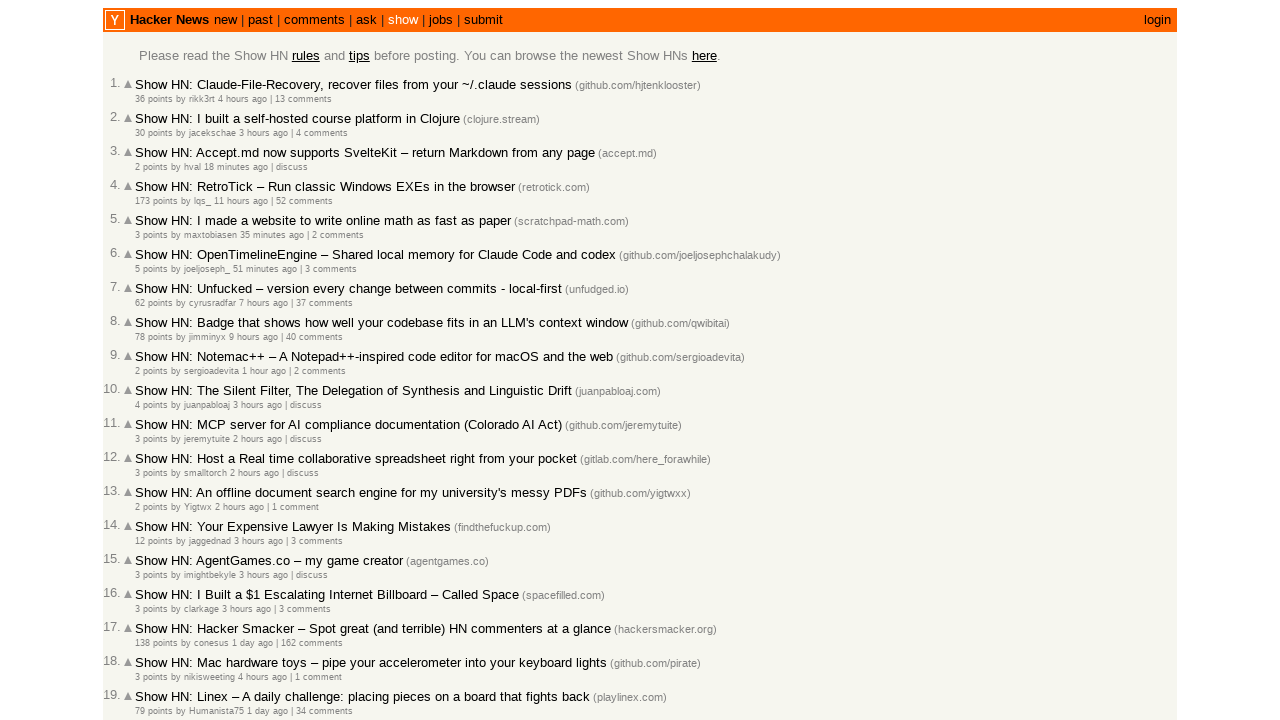

Verified 'show' is present in the page URL
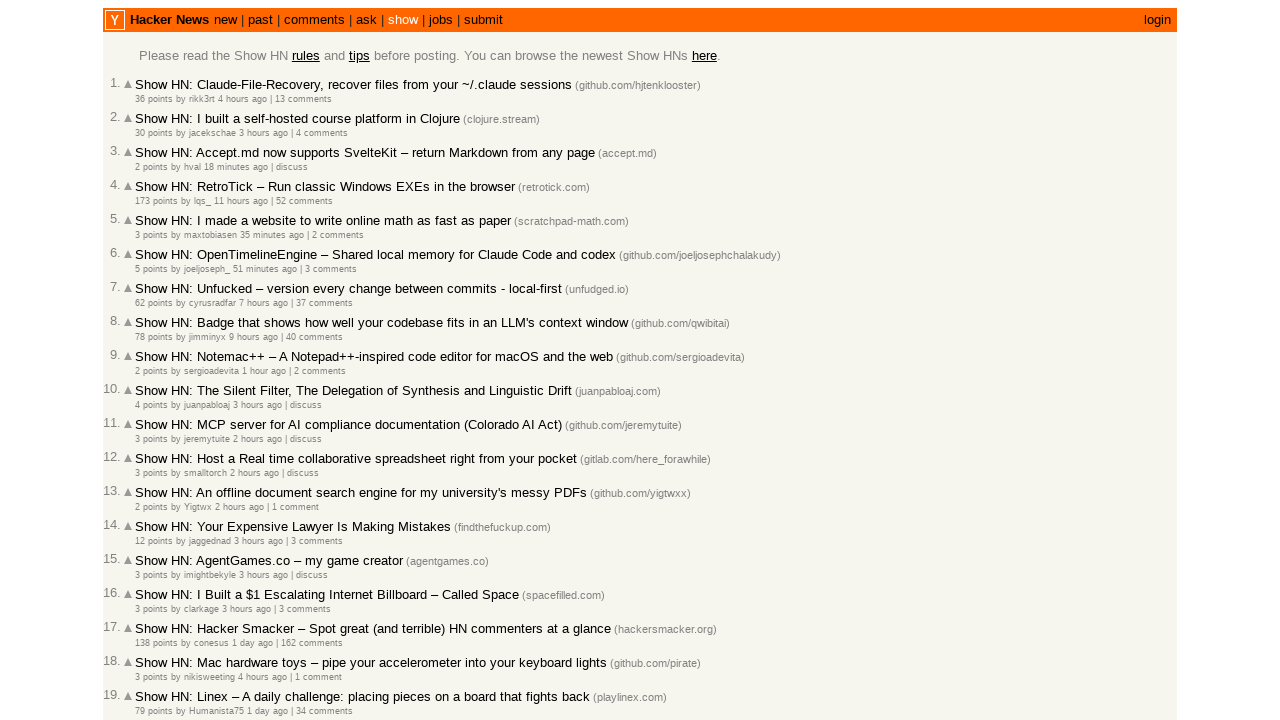

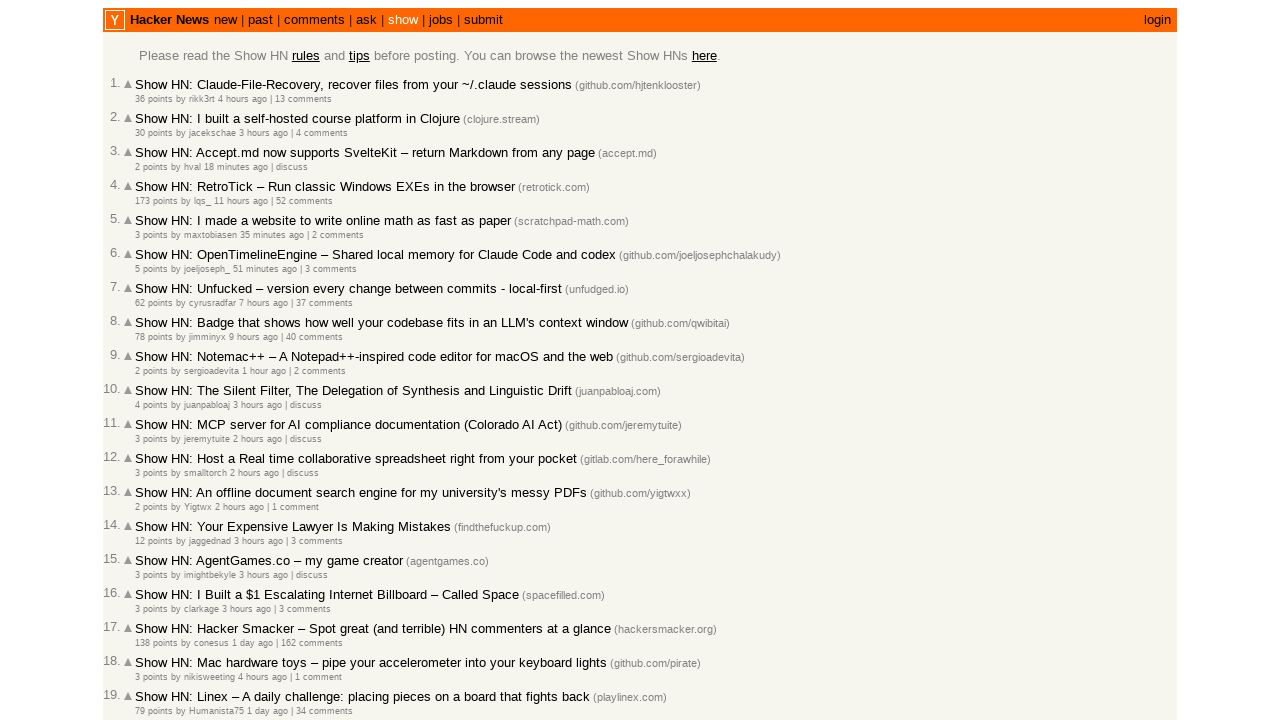